Navigates to a portfolio website and waits for the page to load completely.

Starting URL: http://freddiesmith-portfolio.vercel.app

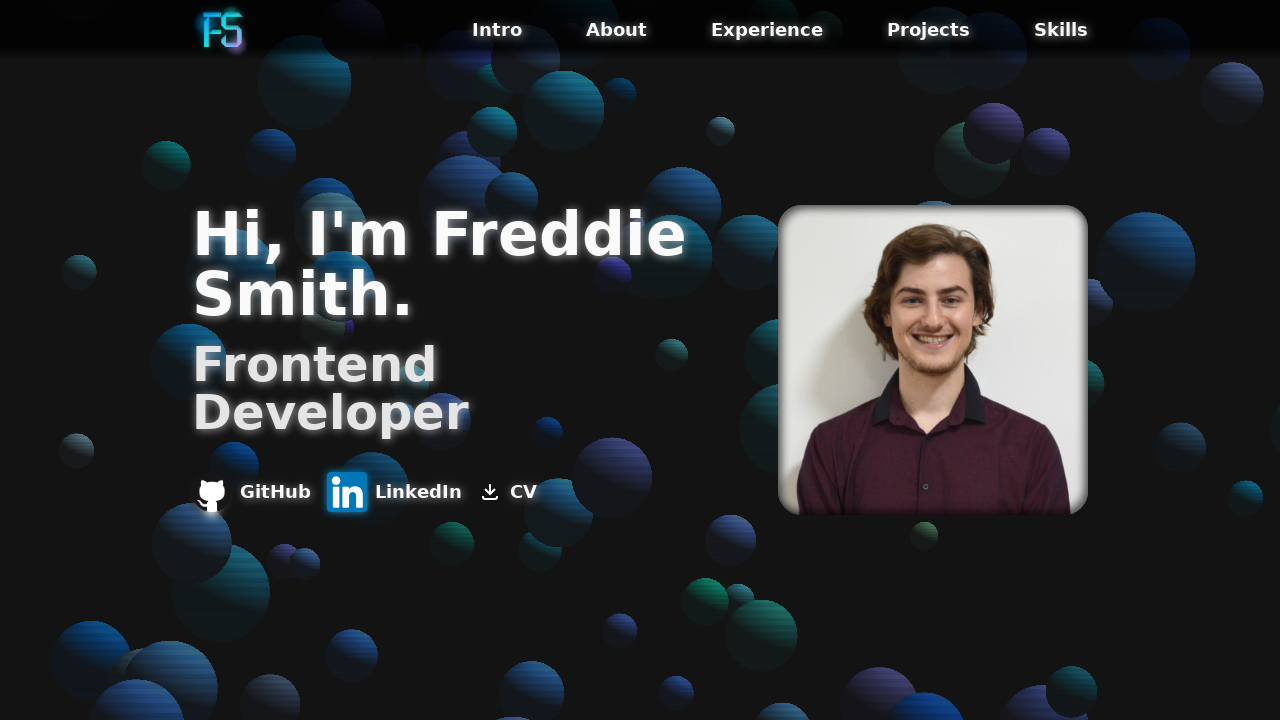

Navigated to Freddie Smith's portfolio website
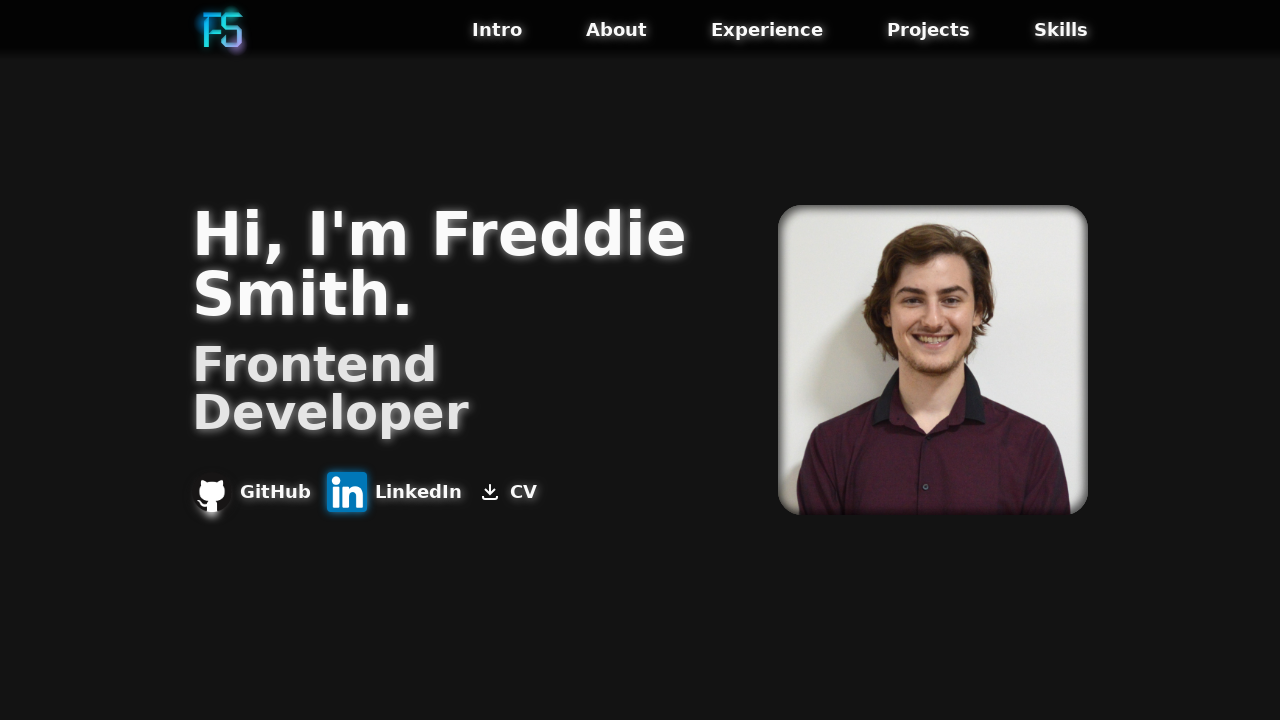

Page fully loaded - network idle state reached
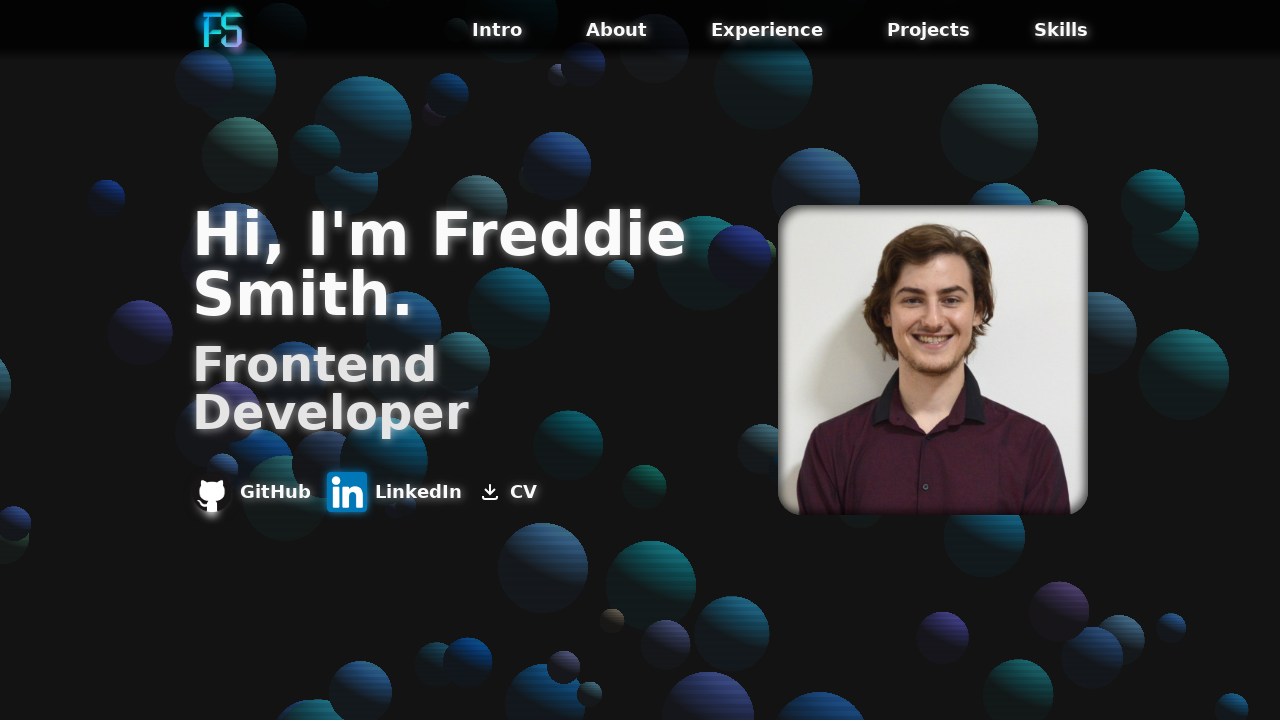

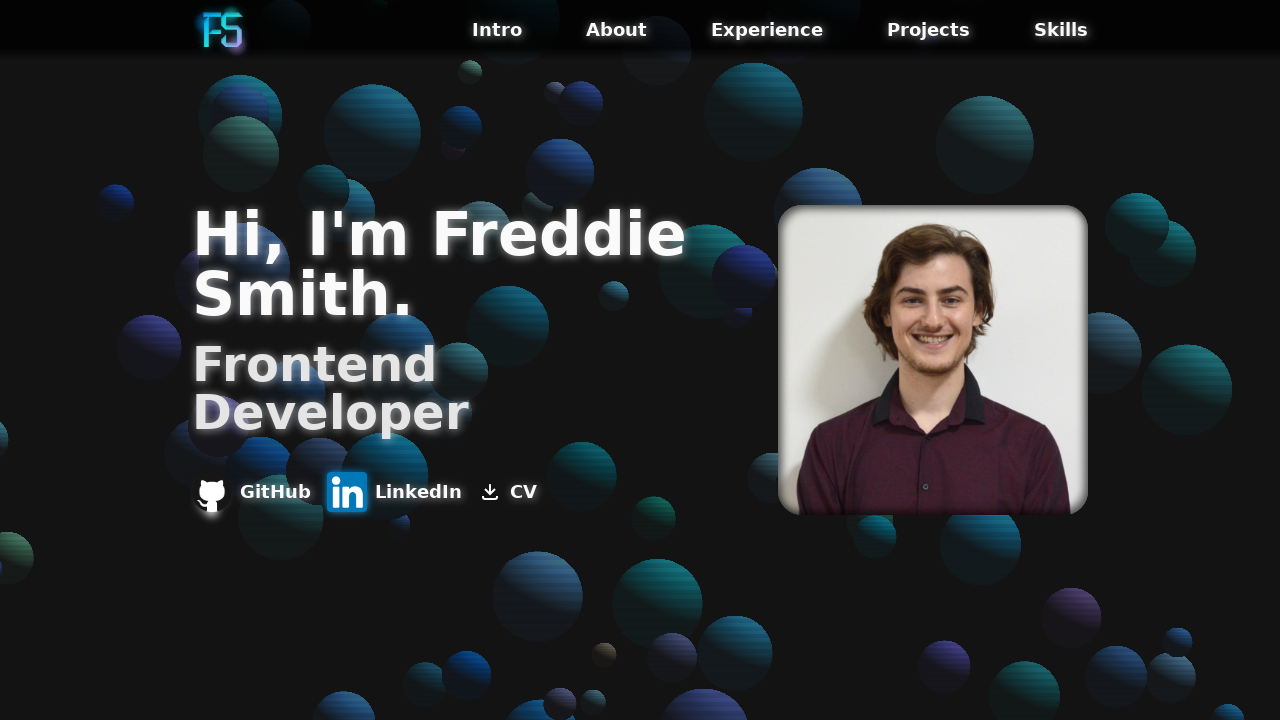